Fills out and submits an enrollment form on ToolsQA website with user details including name, email, phone, location, and a message

Starting URL: https://www.toolsqa.com/selenium-training?q=banner#enroll-form

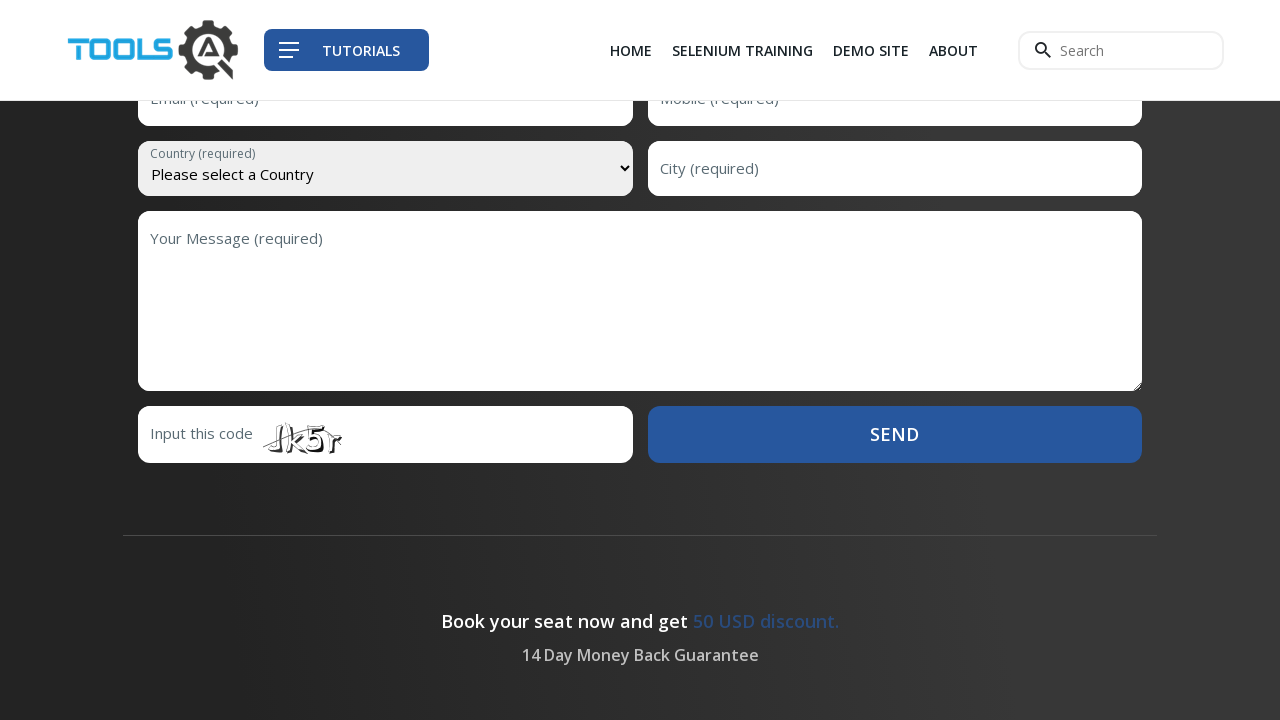

Filled first name field with 'Swamy' on #first-name
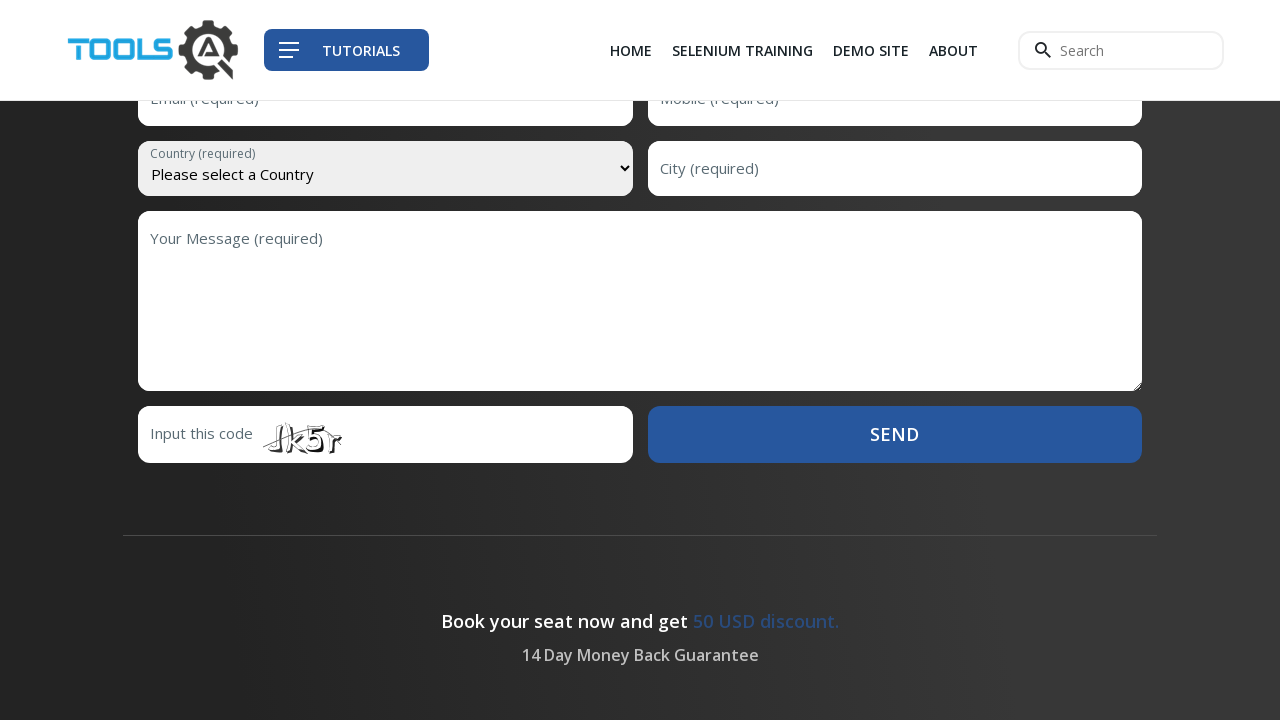

Filled last name field with 'Kumar' on #last-name
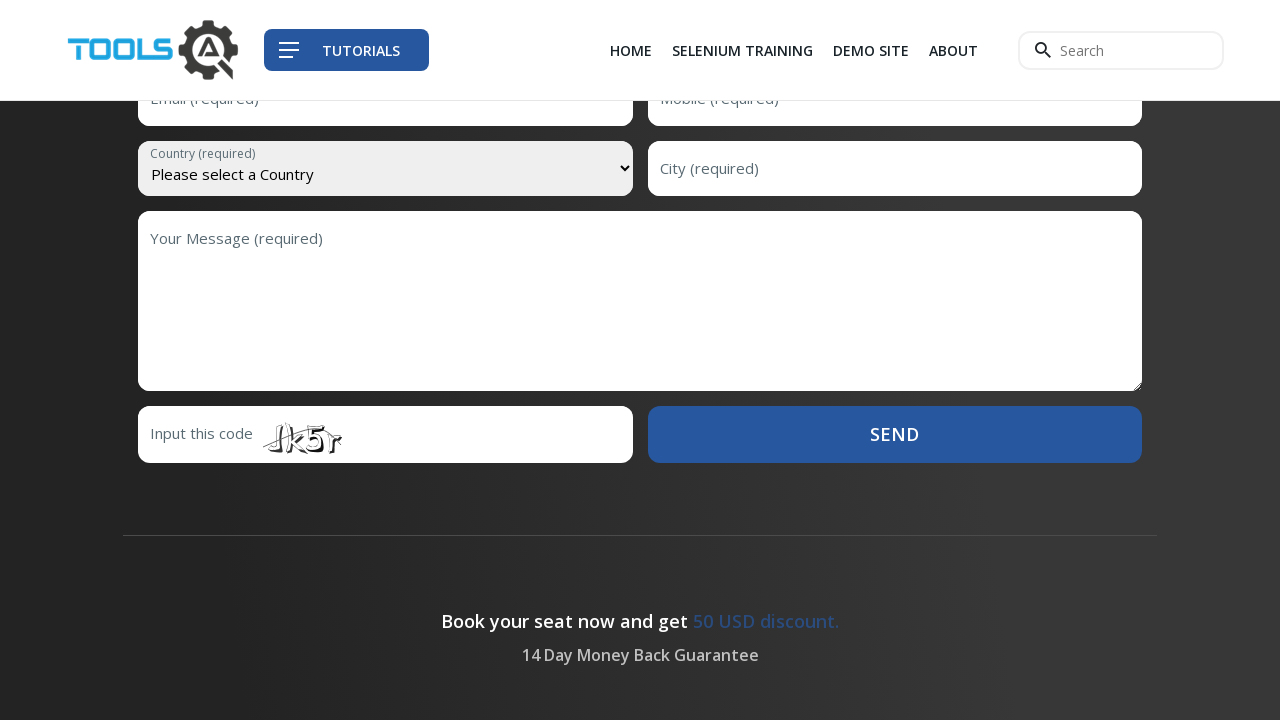

Filled email field with 'skumar@gmail.com' on #email
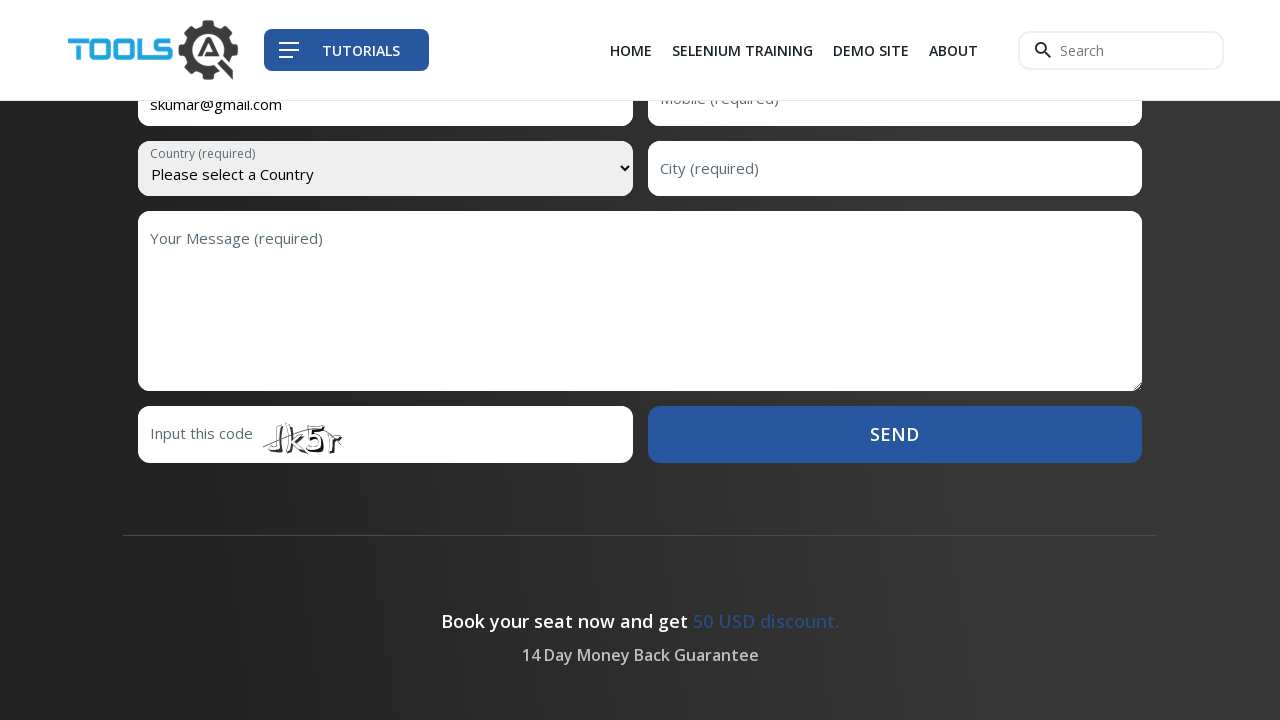

Filled mobile number field with '9999088880' on #mobile
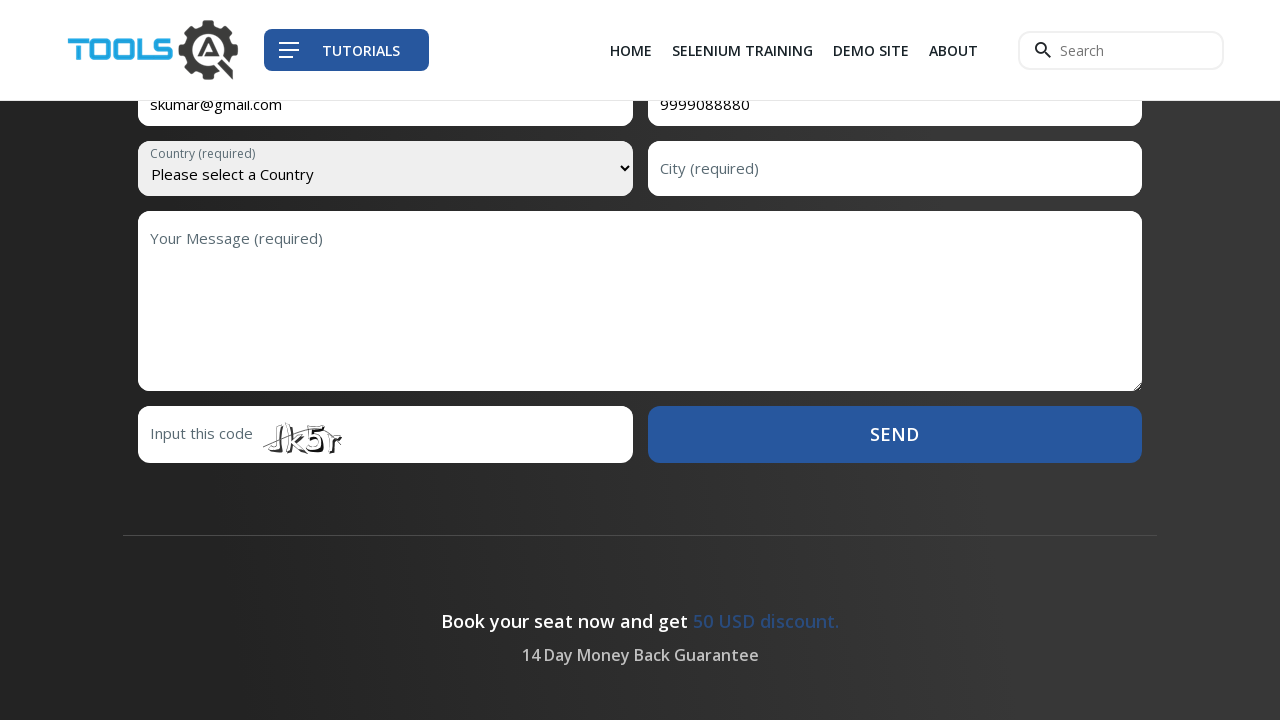

Selected 'India' from country dropdown on #country
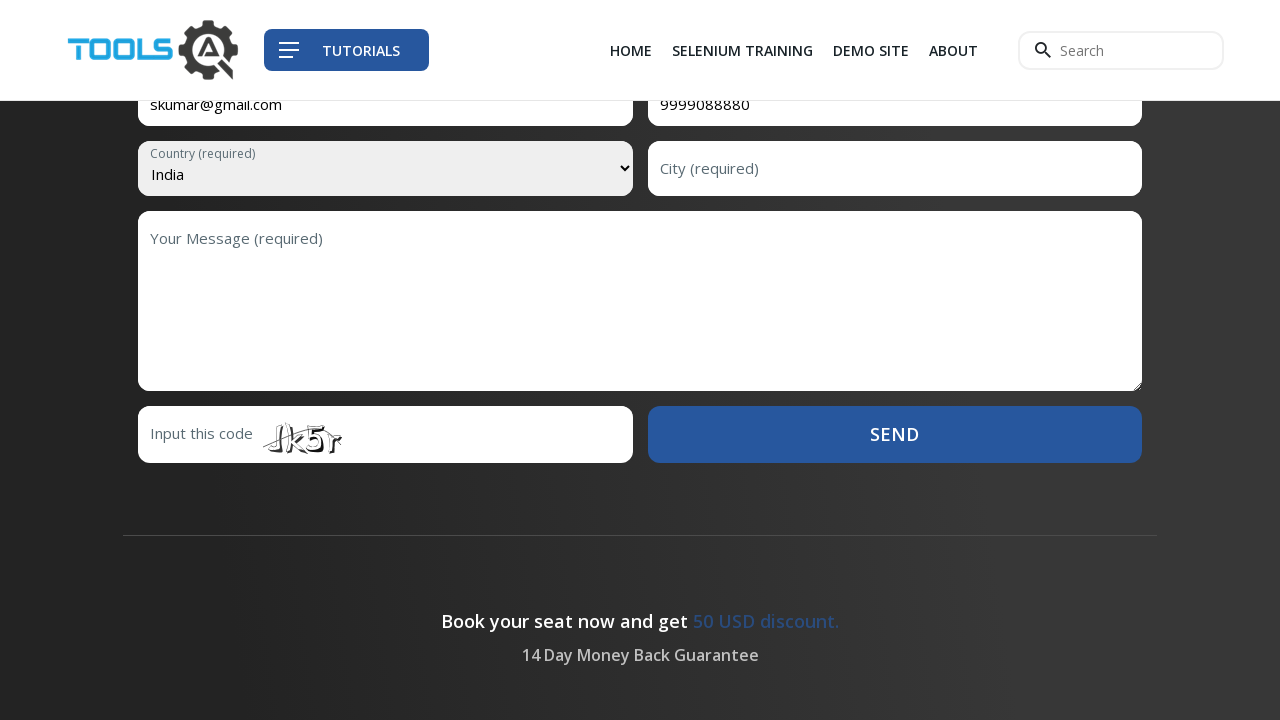

Filled city field with 'Rajahmundry' on #city
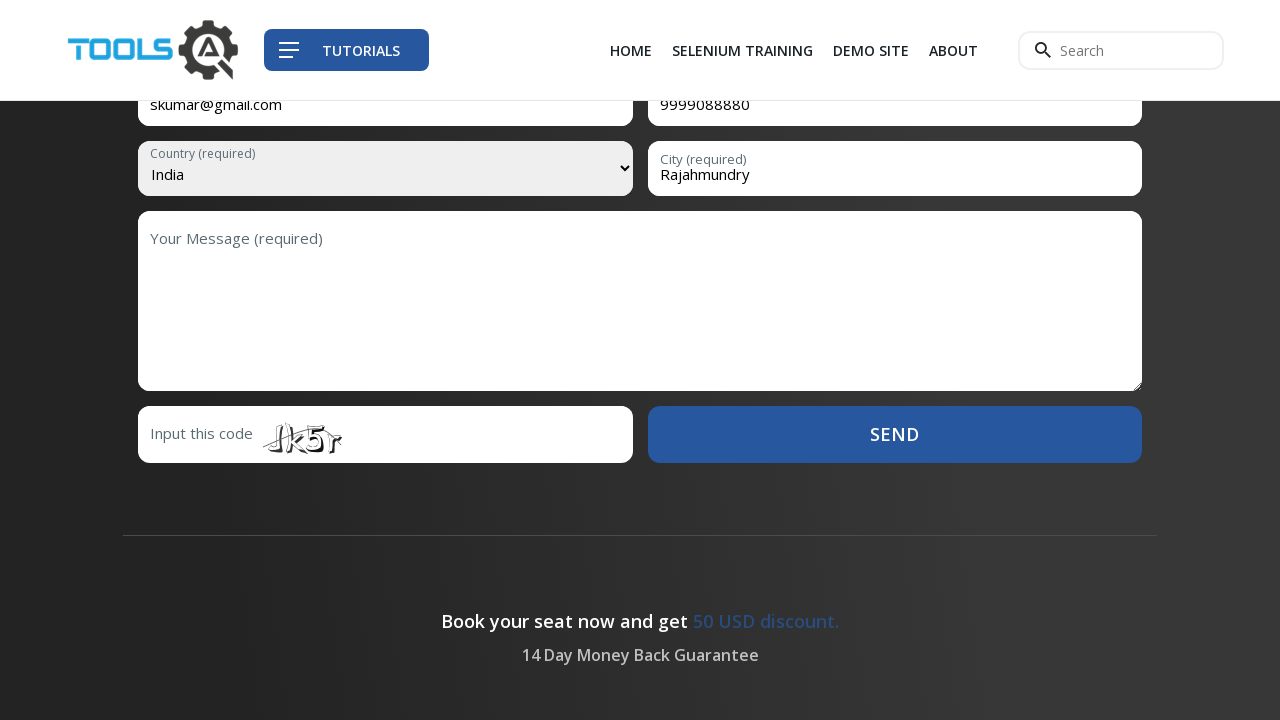

Filled message field with 'Well written code' on #message
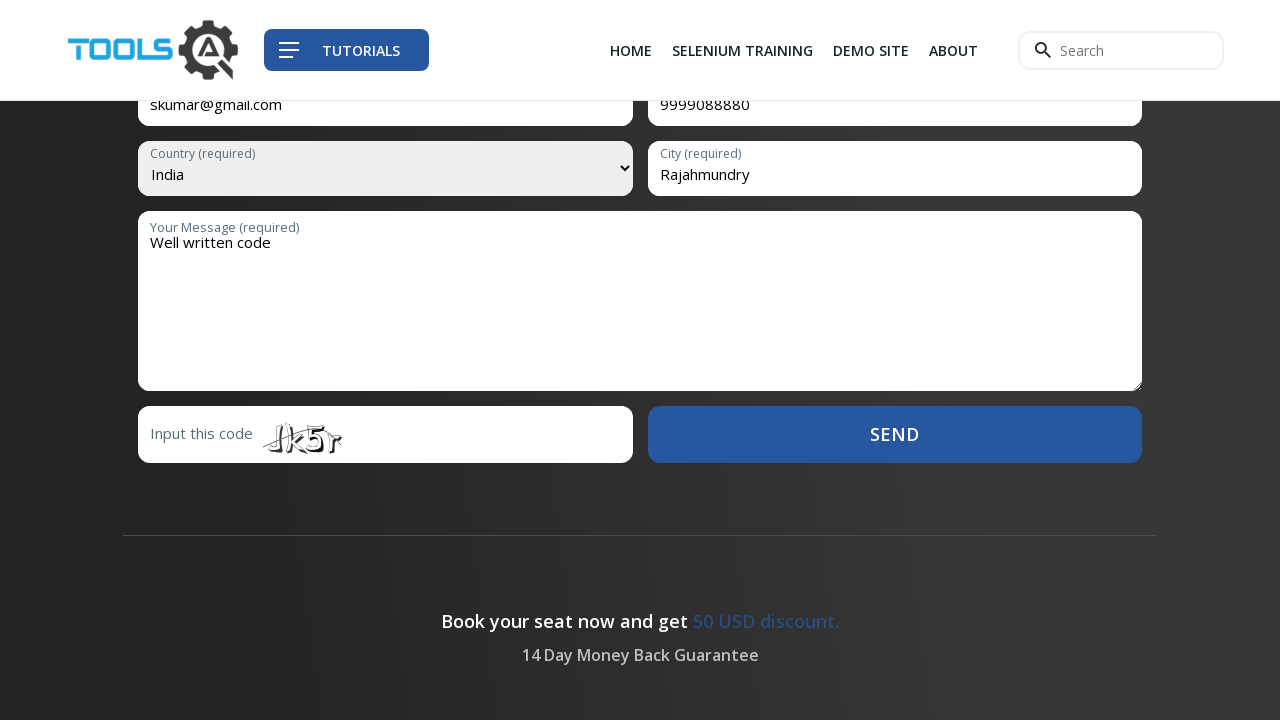

Pressed Tab key on message field on #message
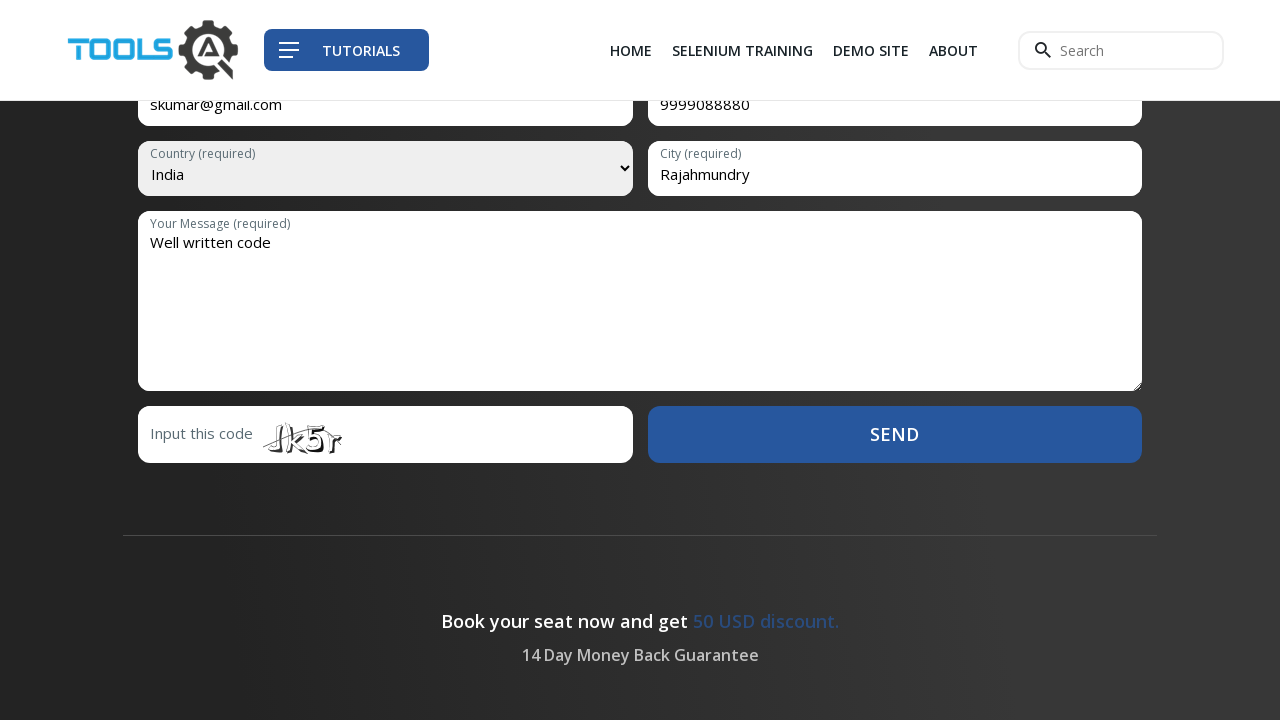

Pressed Tab key to navigate to next field
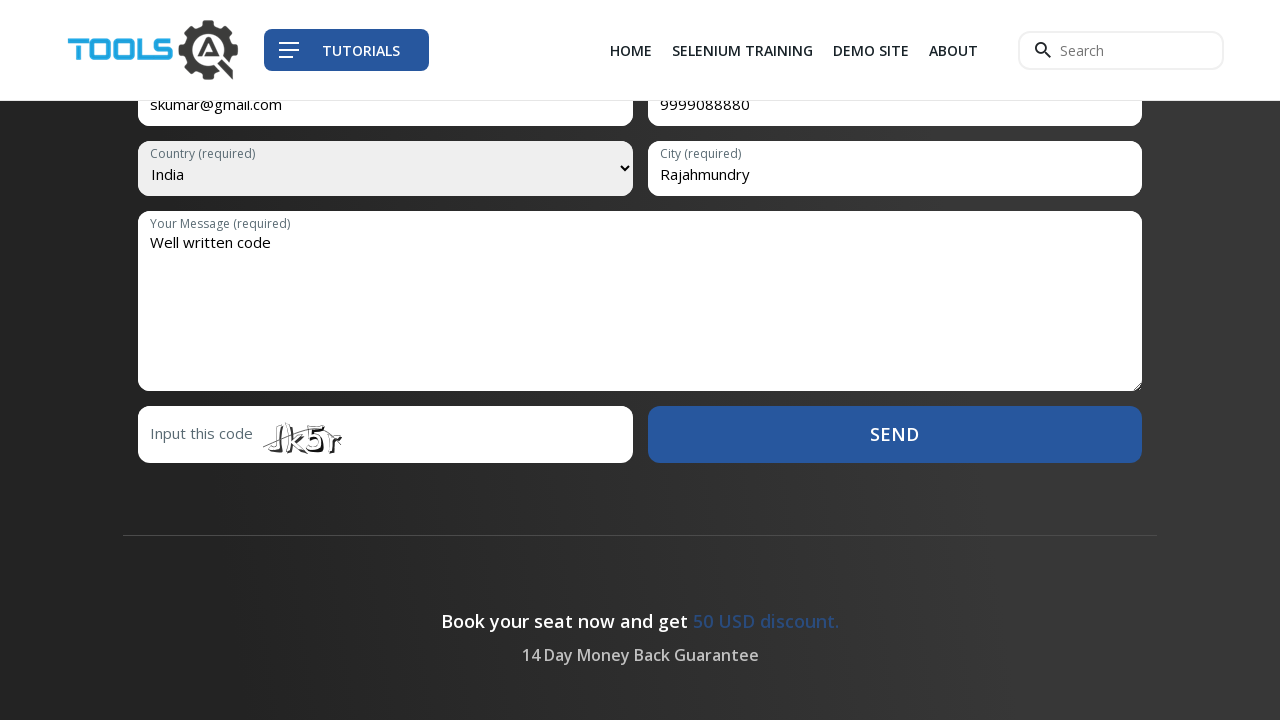

Pressed Enter to submit the enrollment form
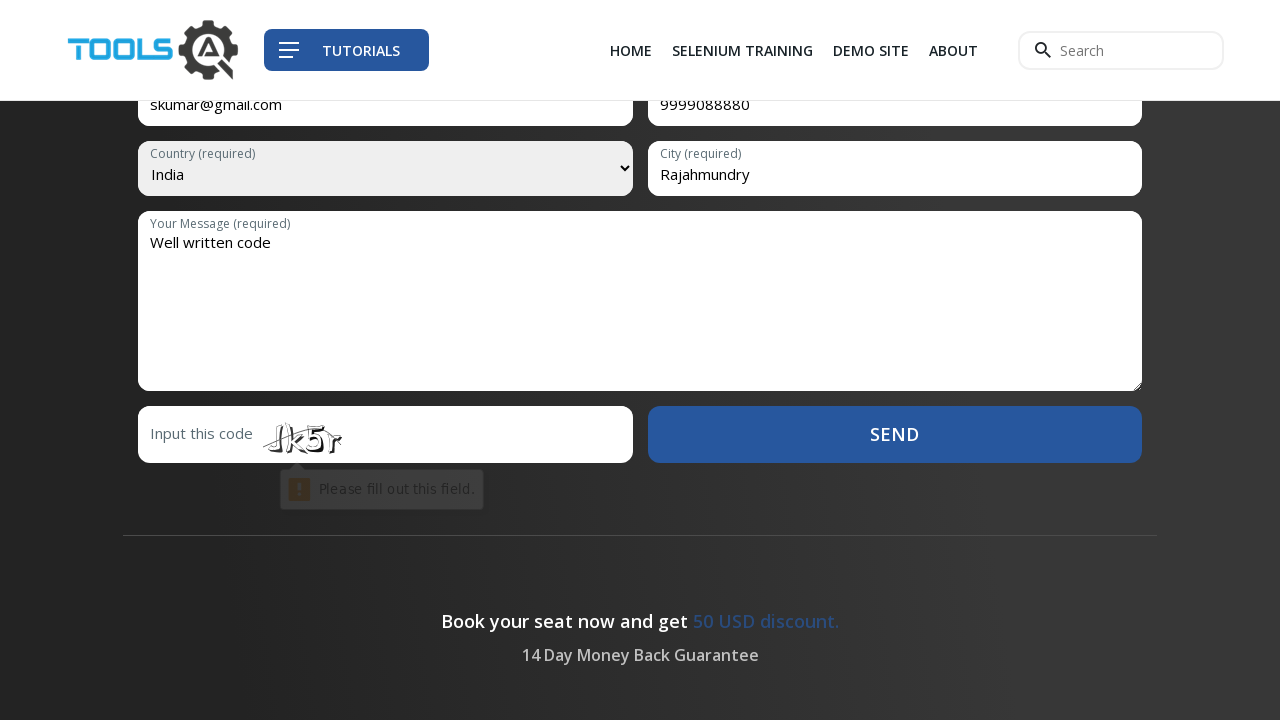

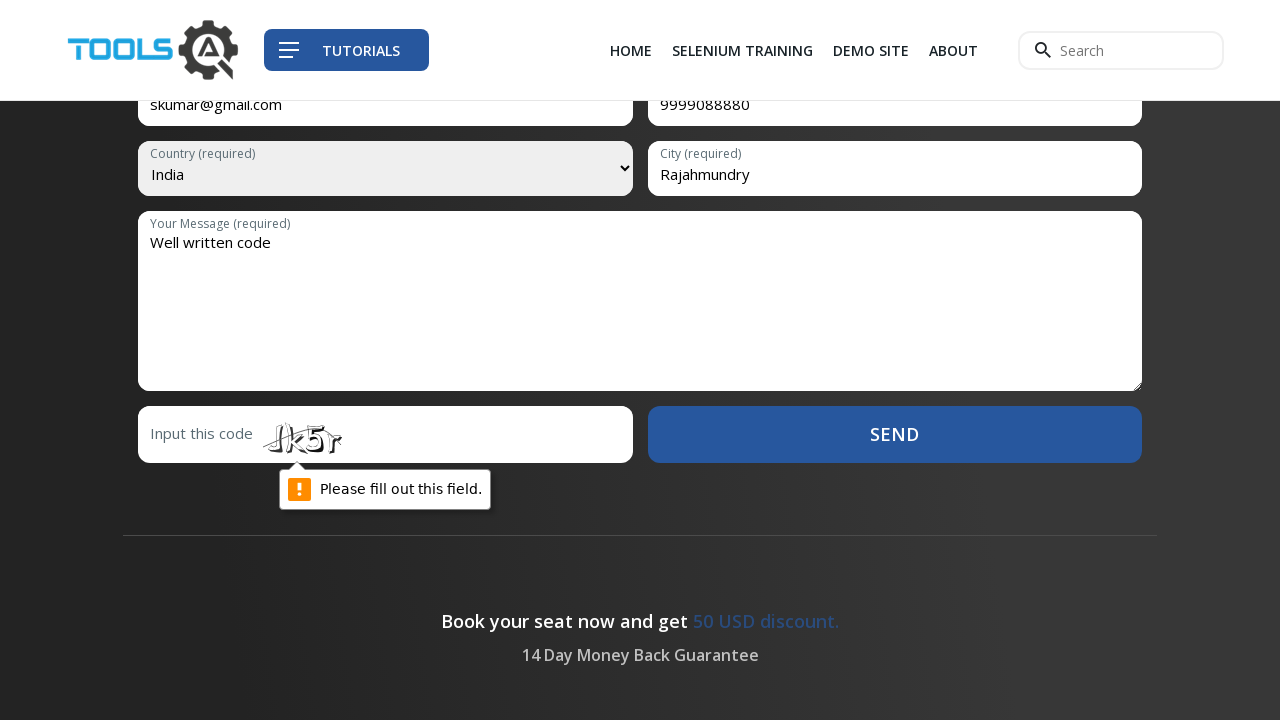